Navigates to the DemoBlaze website and clicks the login button to open the login modal

Starting URL: https://www.demoblaze.com/

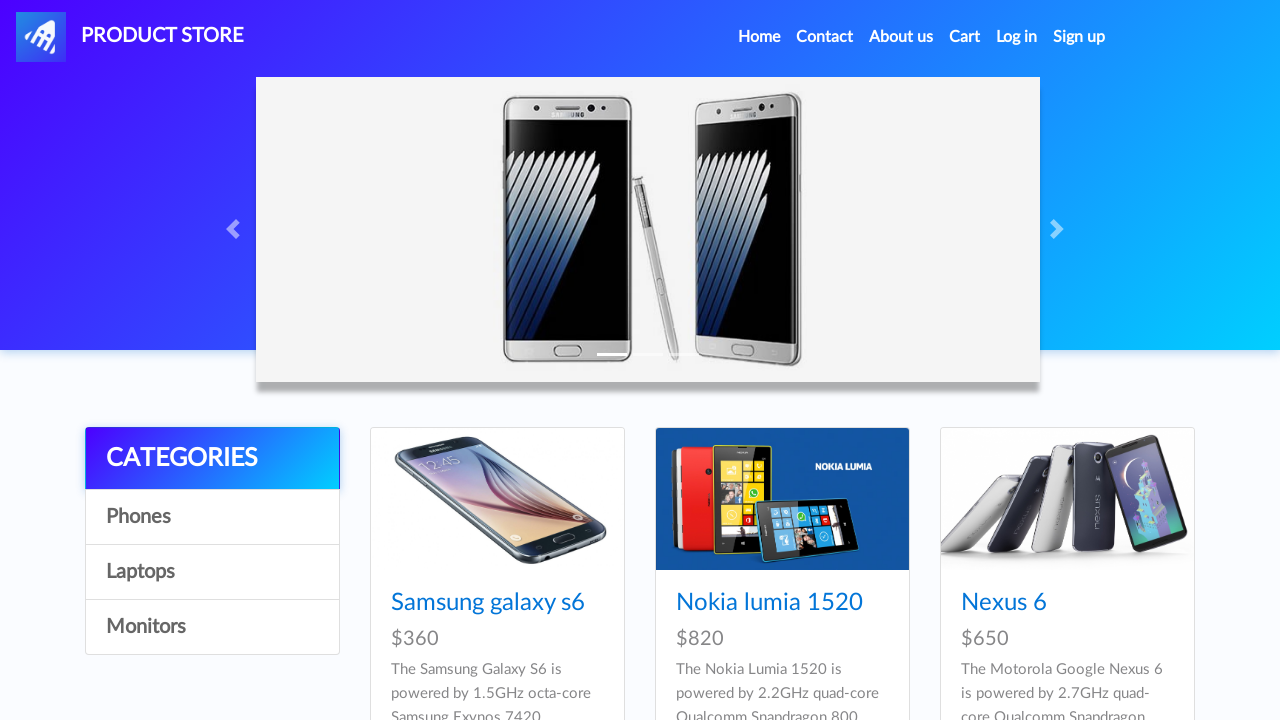

Navigated to DemoBlaze website
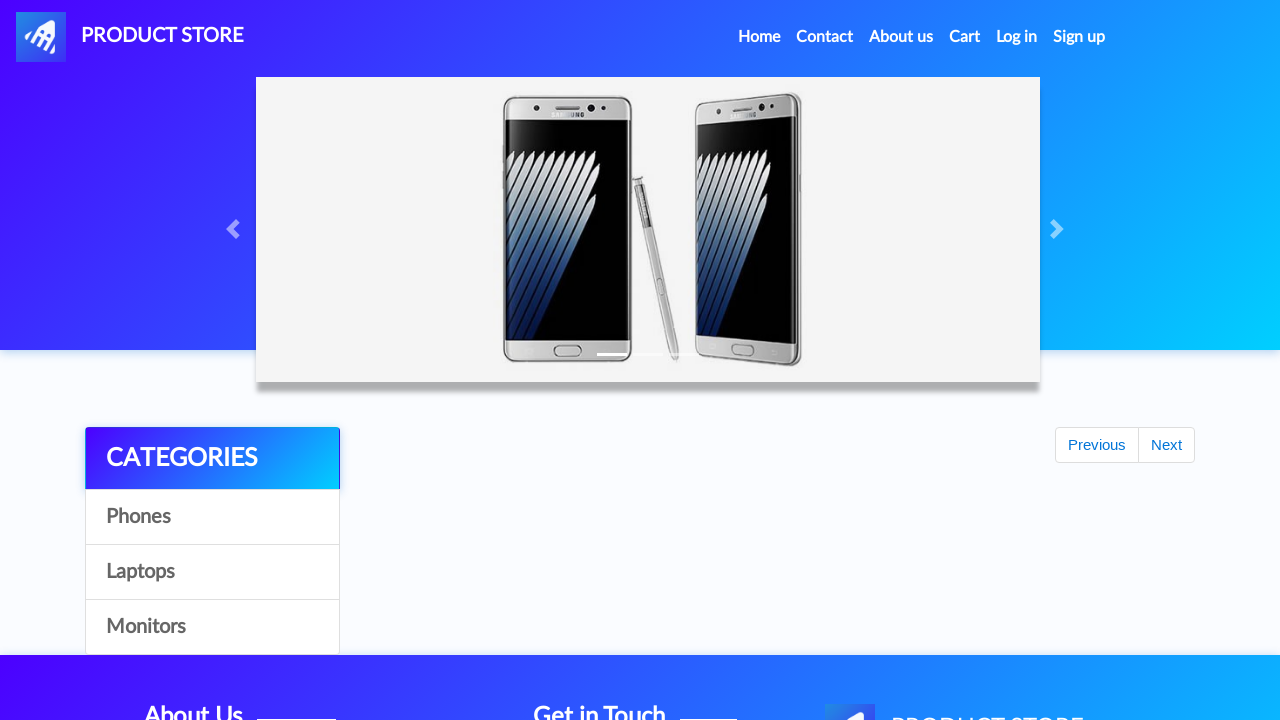

Clicked login button to open login modal at (1017, 37) on [data-target='#logInModal']
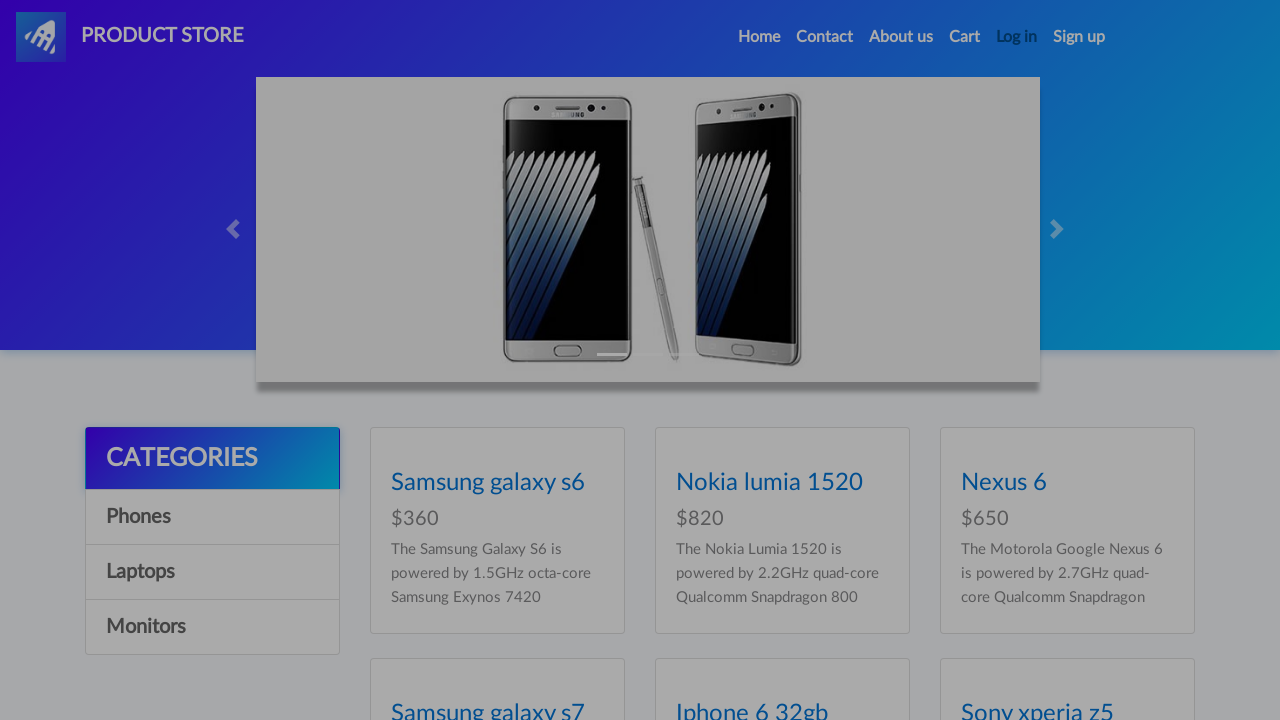

Login modal appeared and is visible
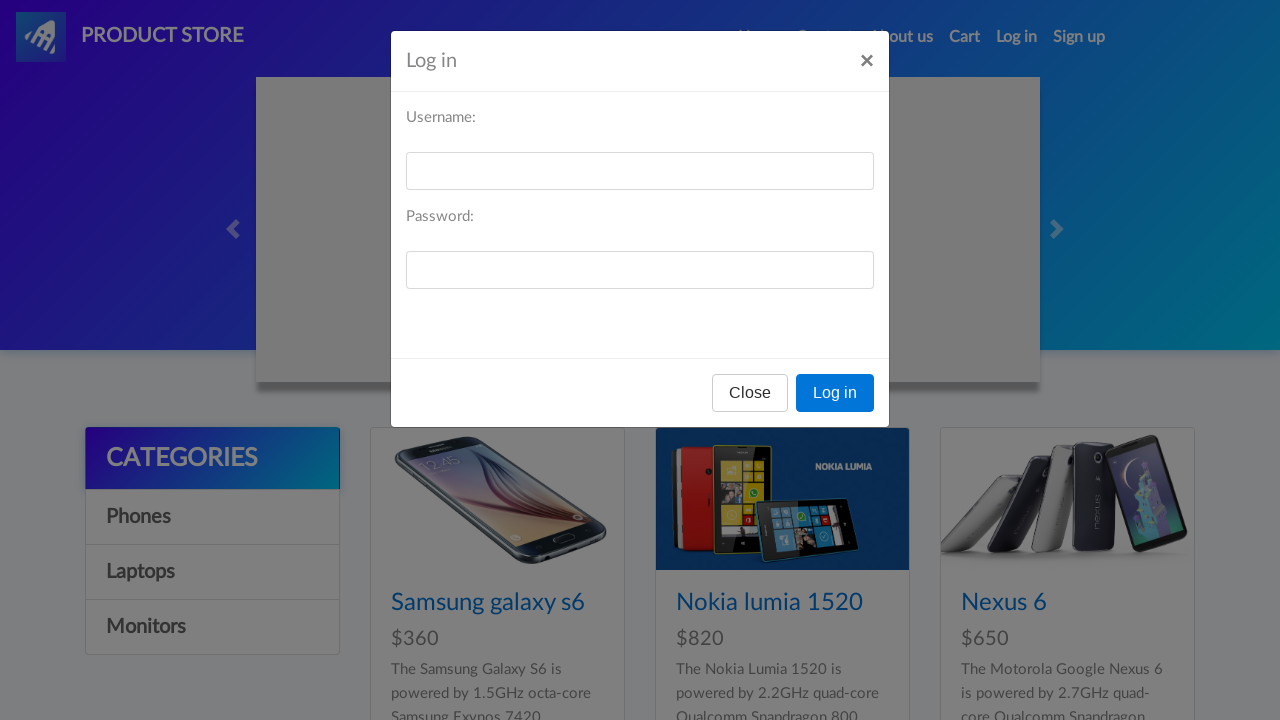

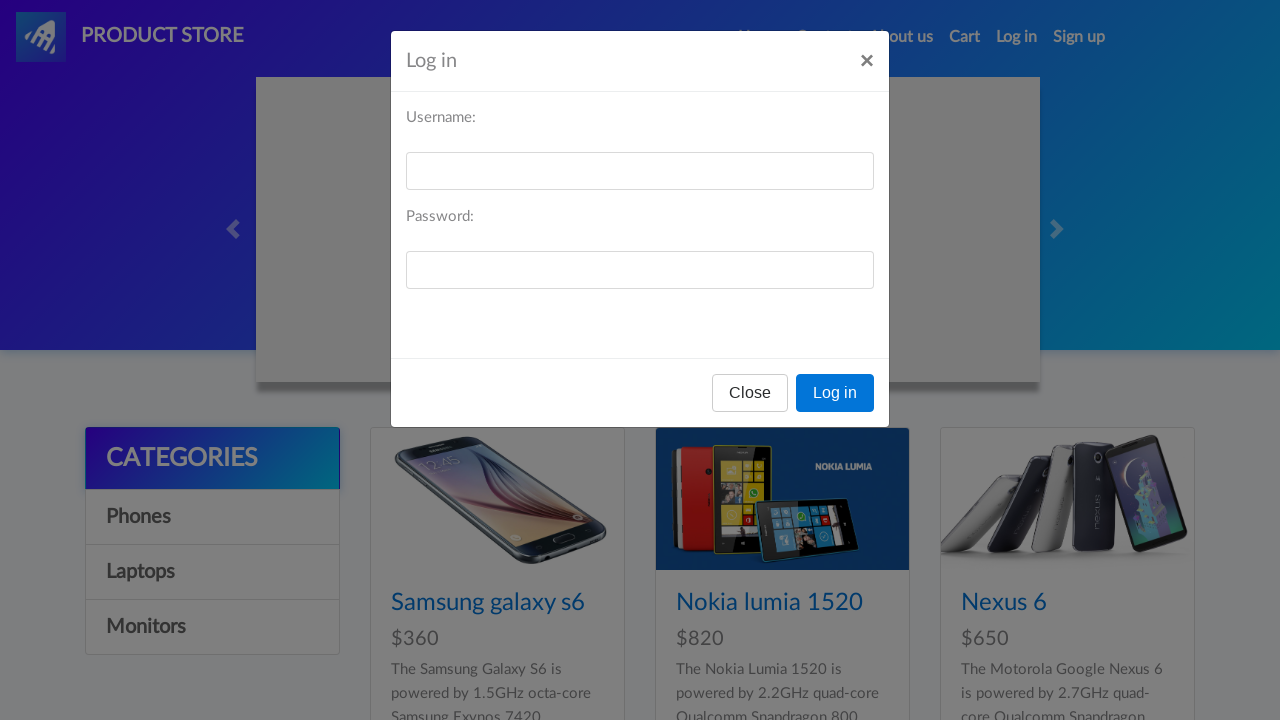